Tests mouse hover action on the "Our Locations" navigation element to trigger dropdown menu display

Starting URL: https://www.mountsinai.org/

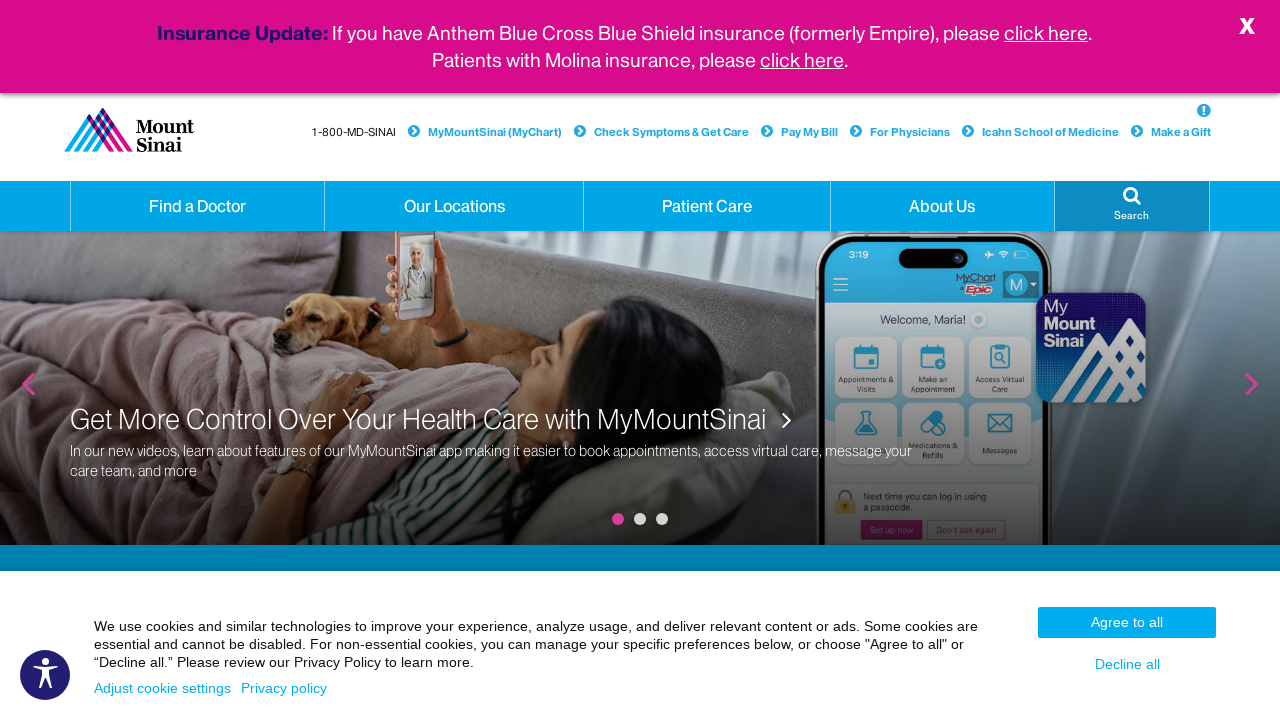

Located the 'Our Locations' navigation element
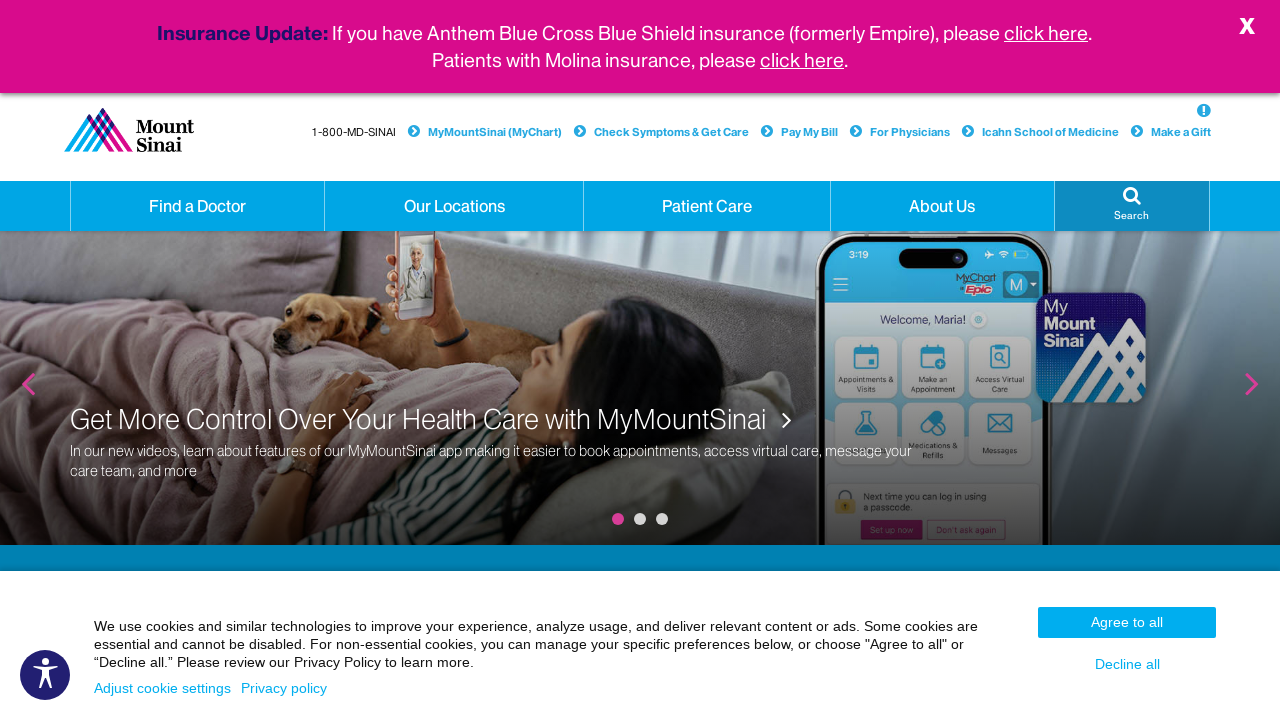

Hovered mouse over 'Our Locations' navigation element at (454, 206) on xpath=//a[normalize-space(text())='Our Locations' and @class='hidden-xs dropdown
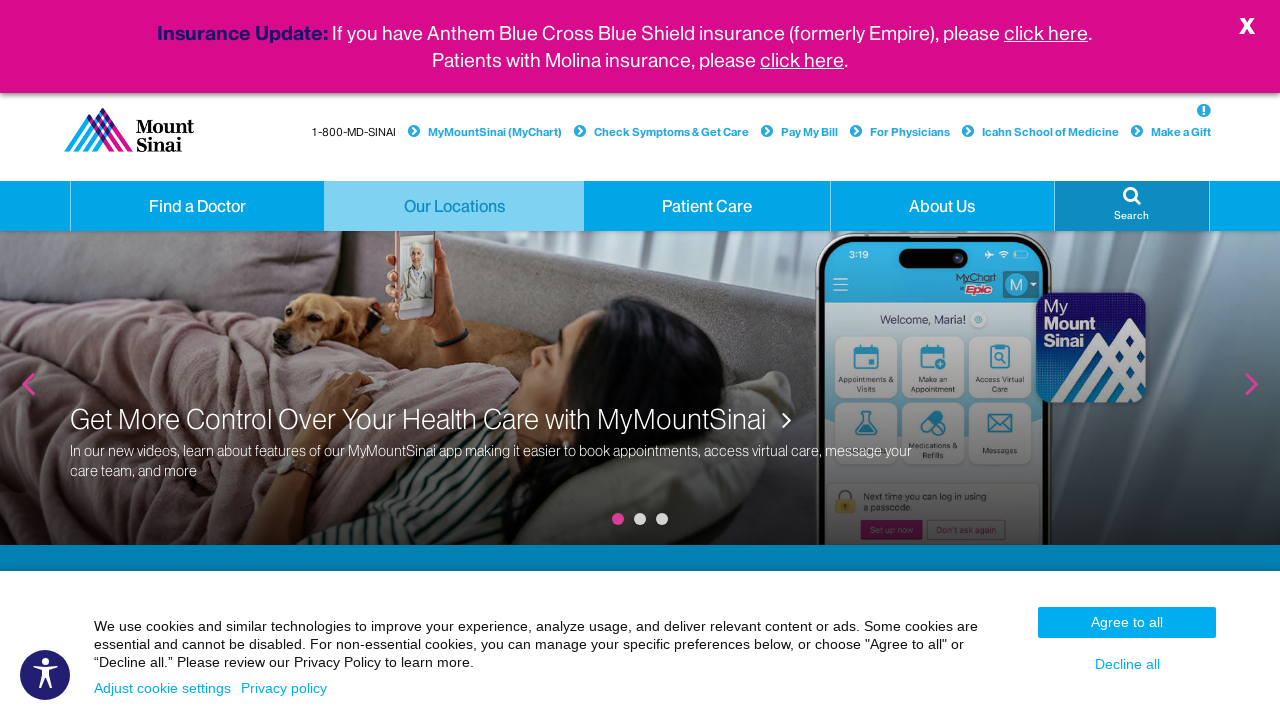

Waited 2 seconds to observe dropdown menu display
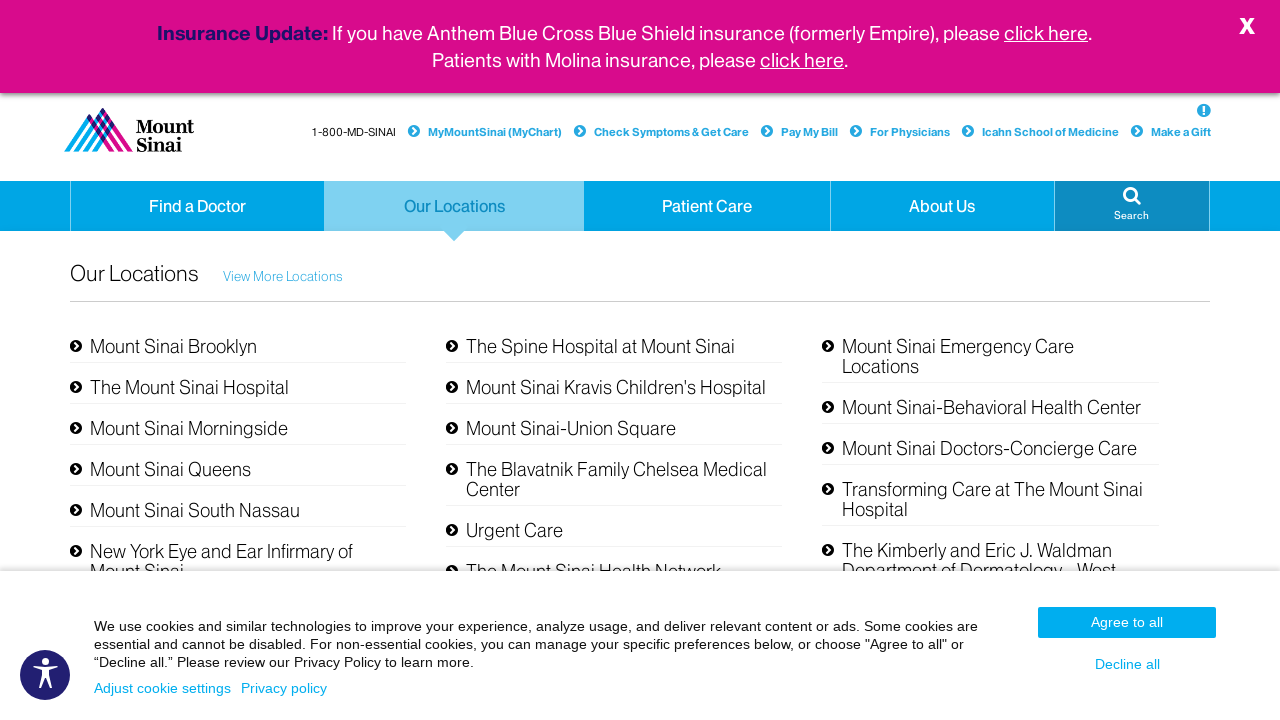

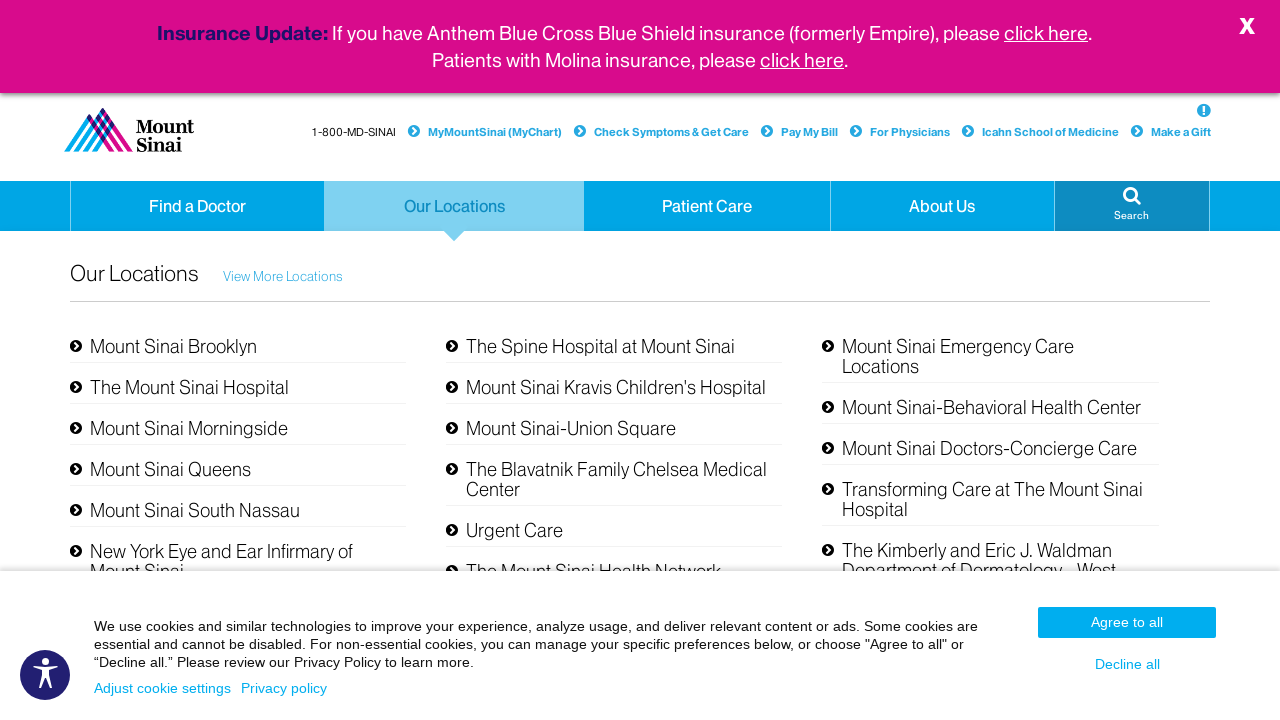